Tests dropdown selection functionality by selecting different options using various methods (by index, visible text, and value) and verifying the selections

Starting URL: https://demoqa.com/select-menu

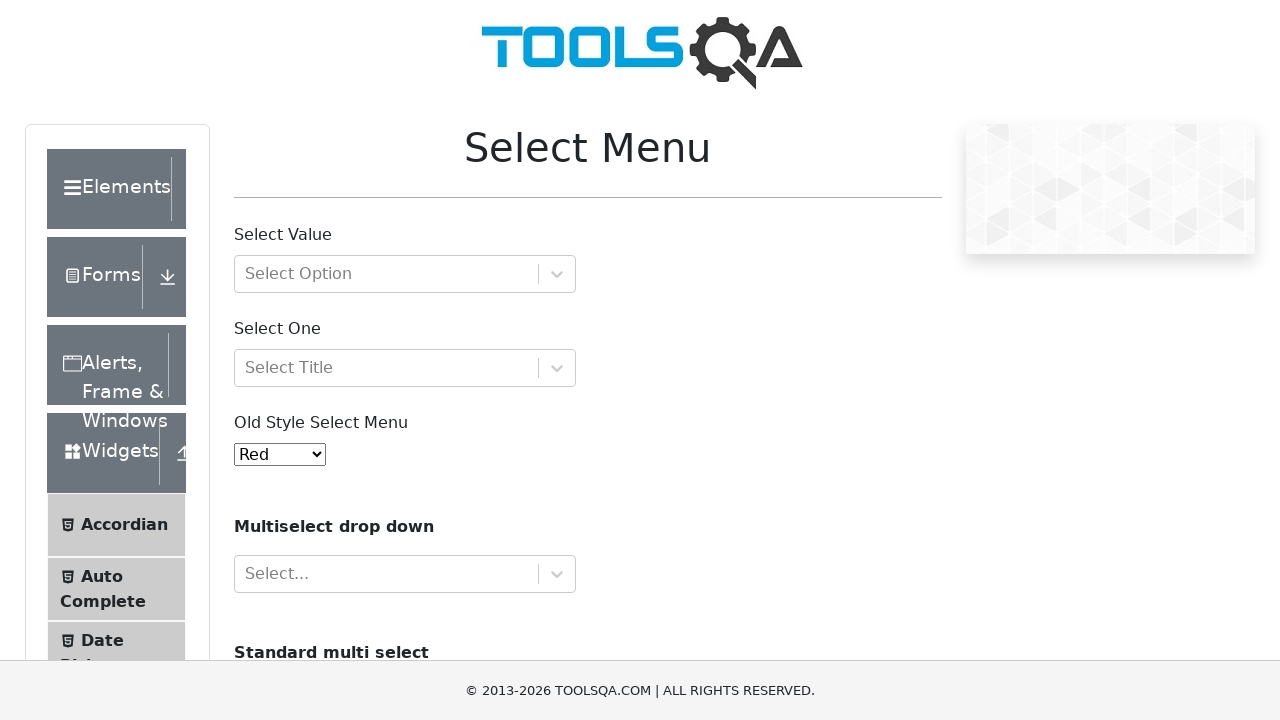

Located dropdown element with id 'oldSelectMenu'
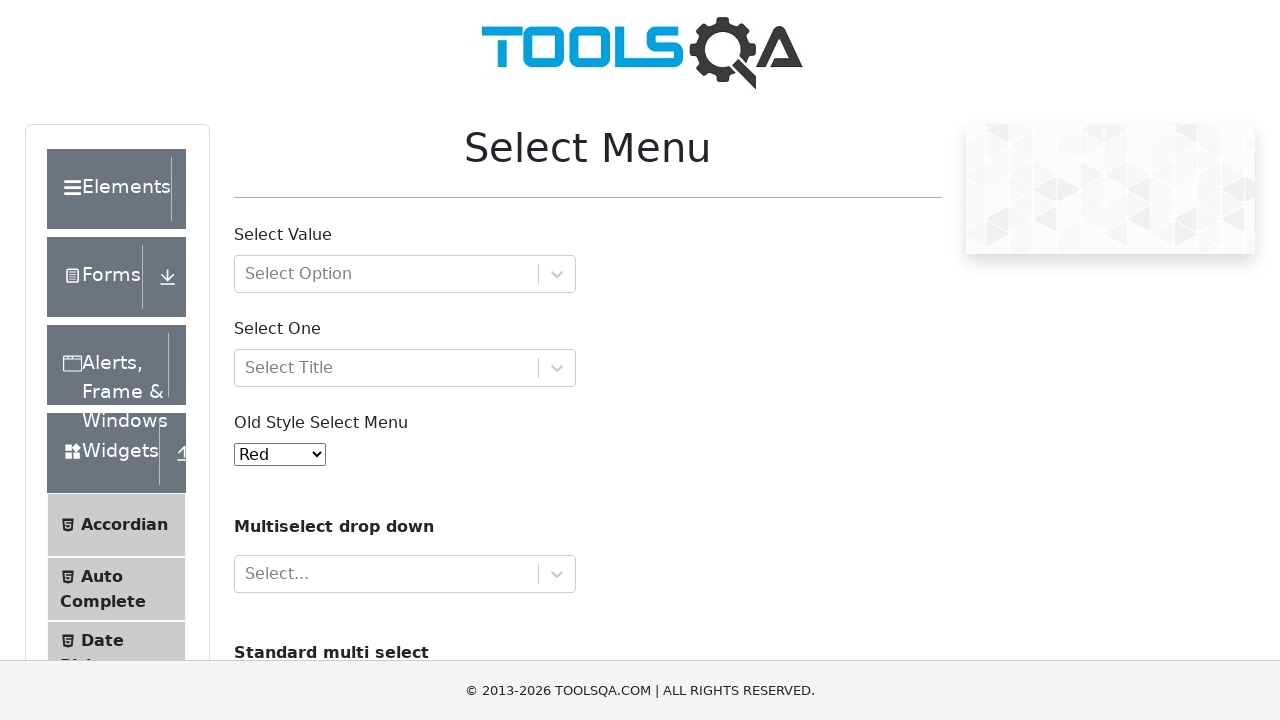

Retrieved initial selected option from dropdown
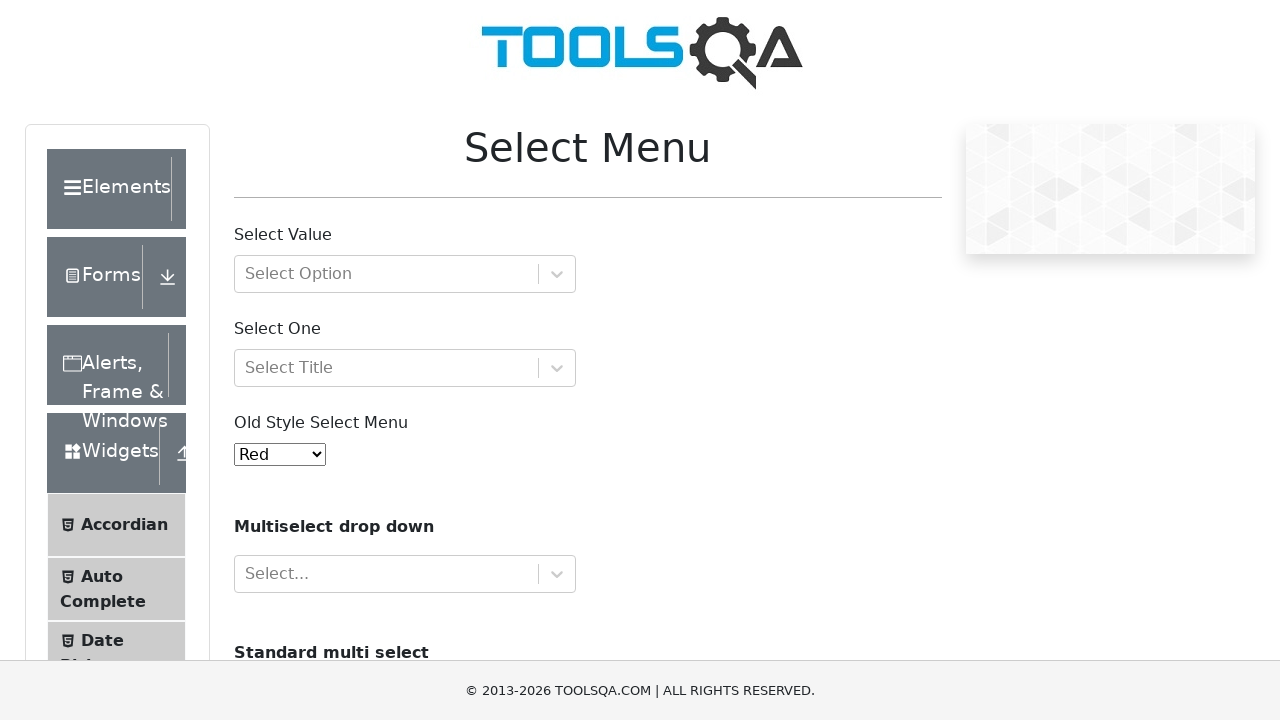

Verified initial selection is 'Red' - test passed
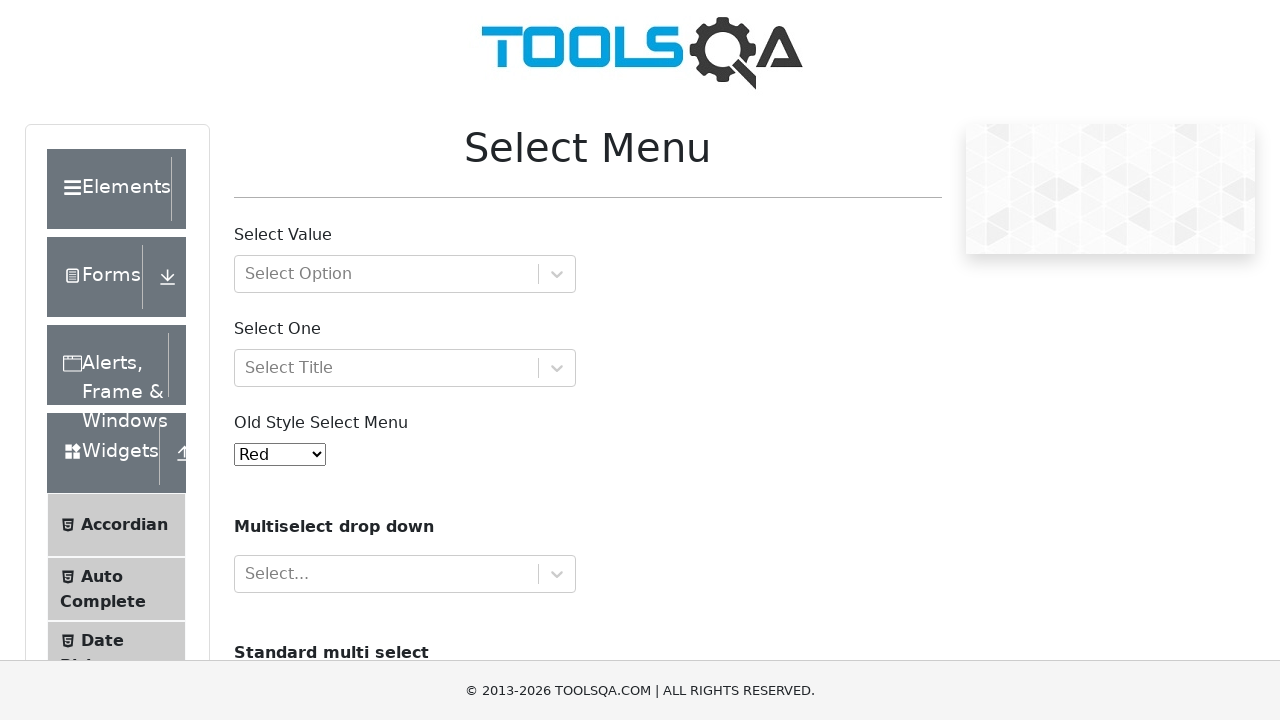

Selected dropdown option by index 2 on #oldSelectMenu
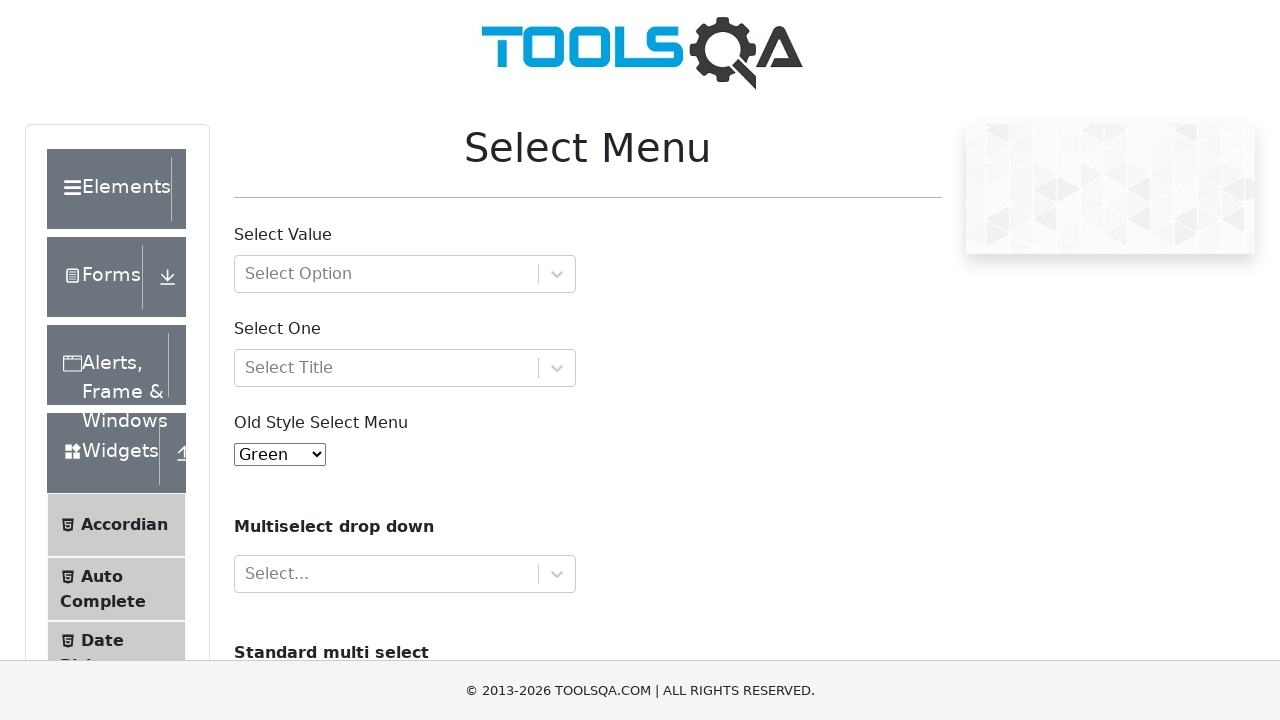

Selected dropdown option 'Purple' by visible text on #oldSelectMenu
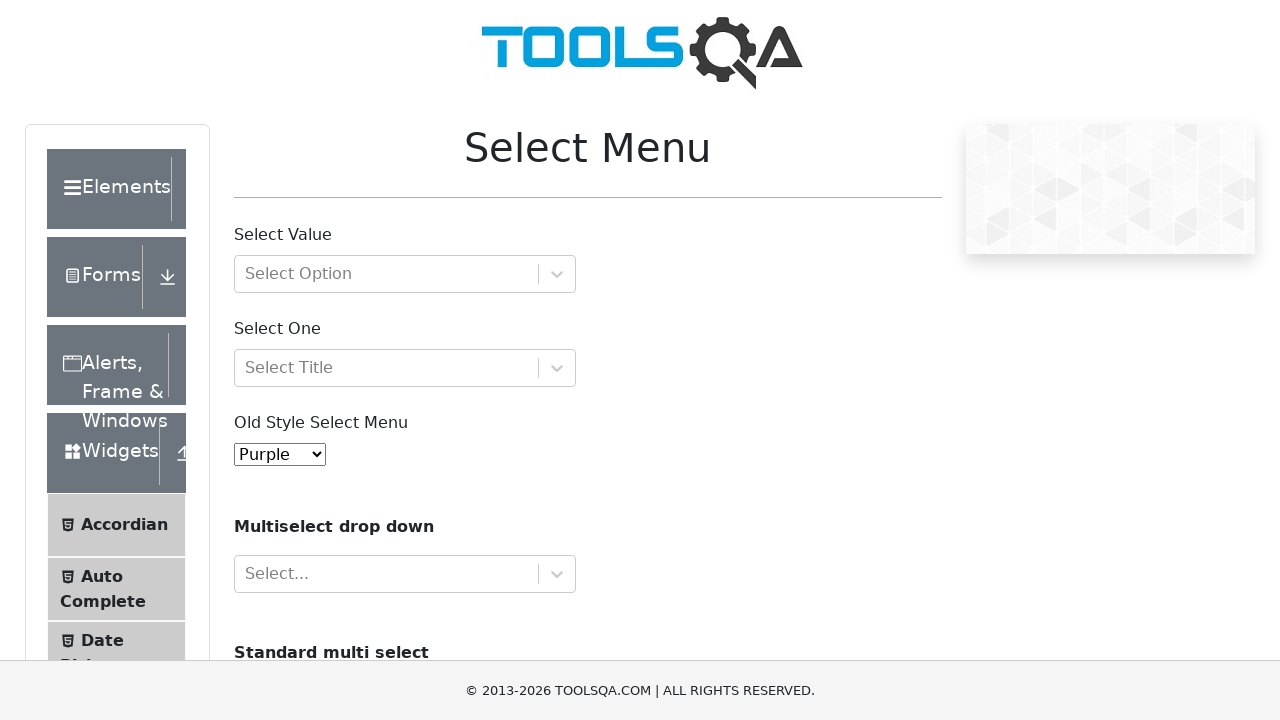

Selected dropdown option with value '7' on #oldSelectMenu
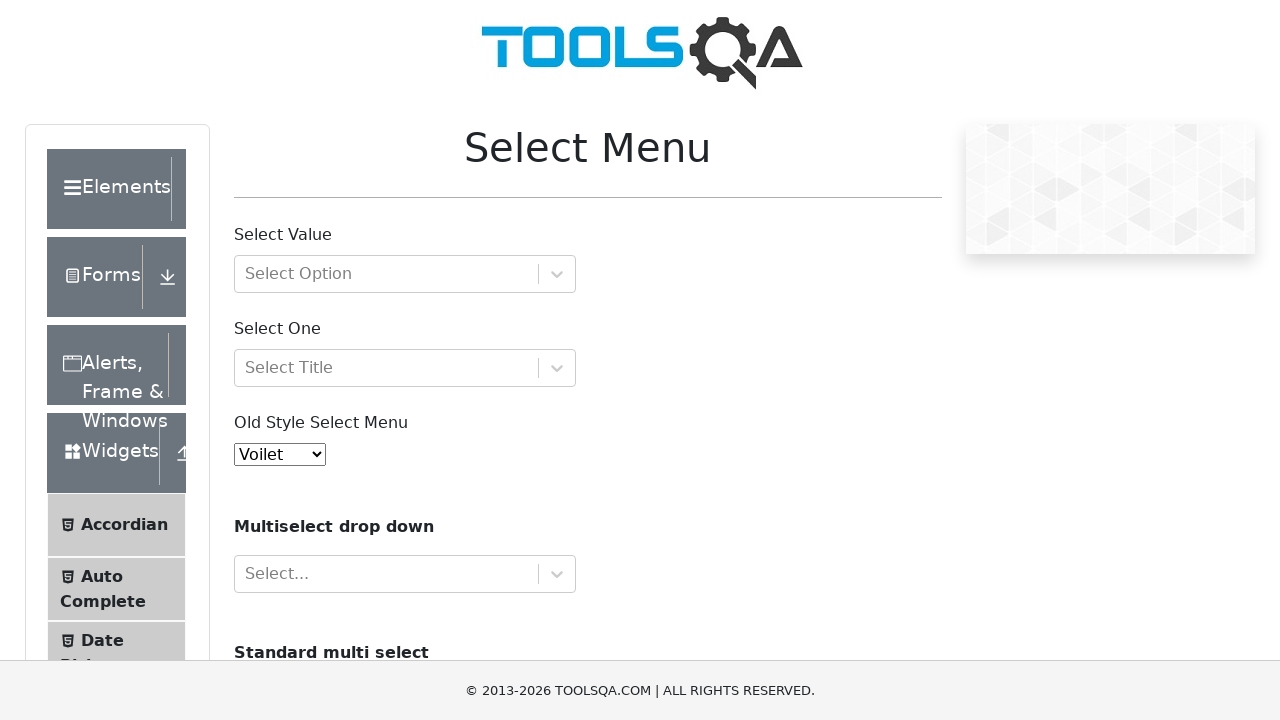

Retrieved all options from dropdown
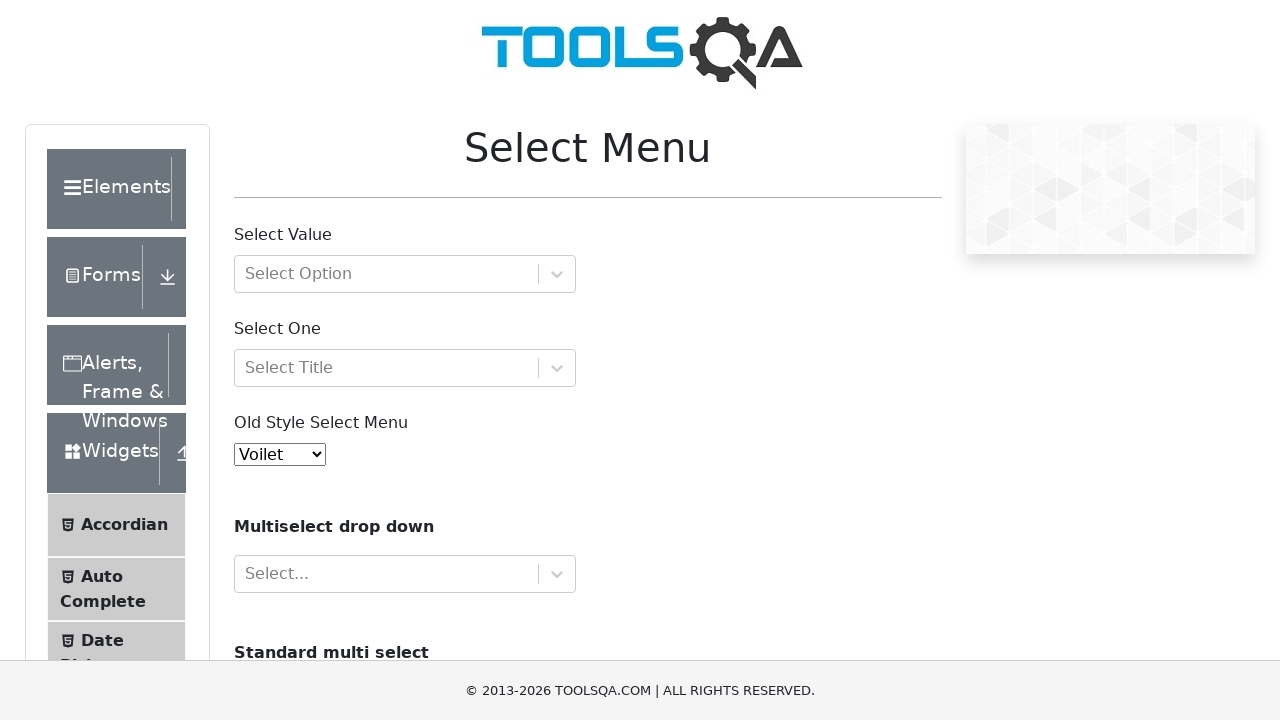

Printed option: 'Red'
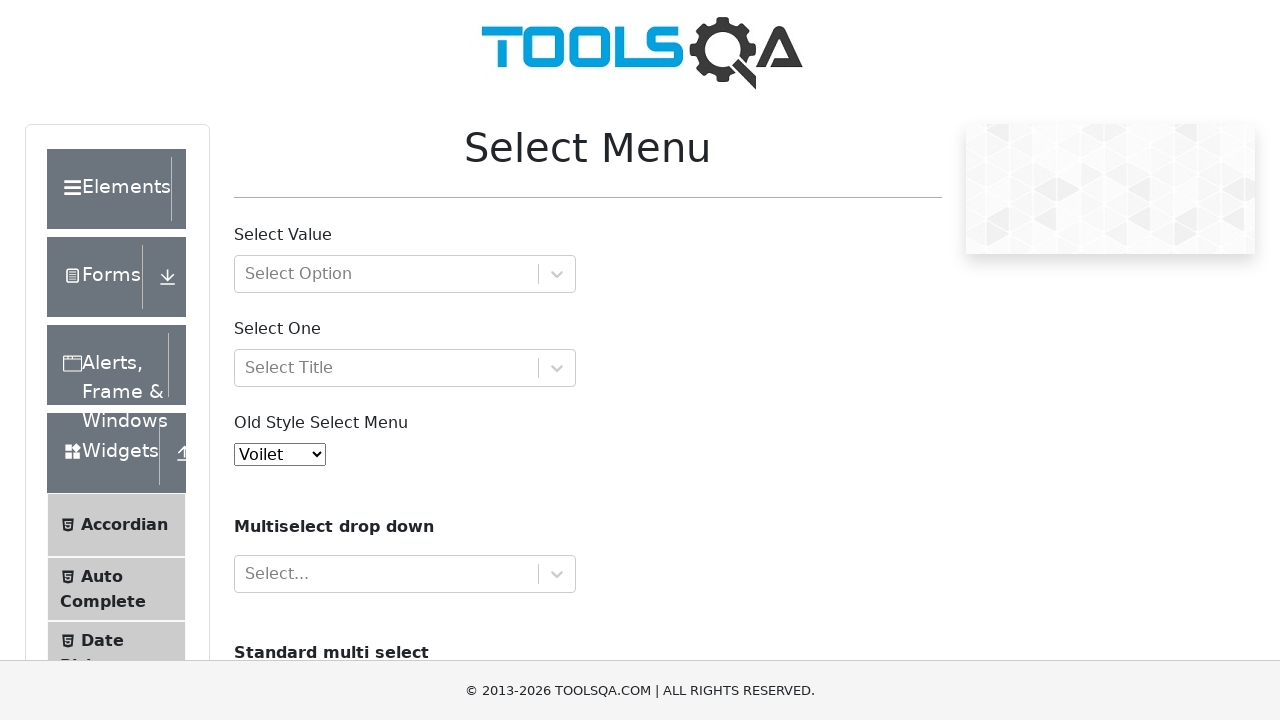

Printed option: 'Blue'
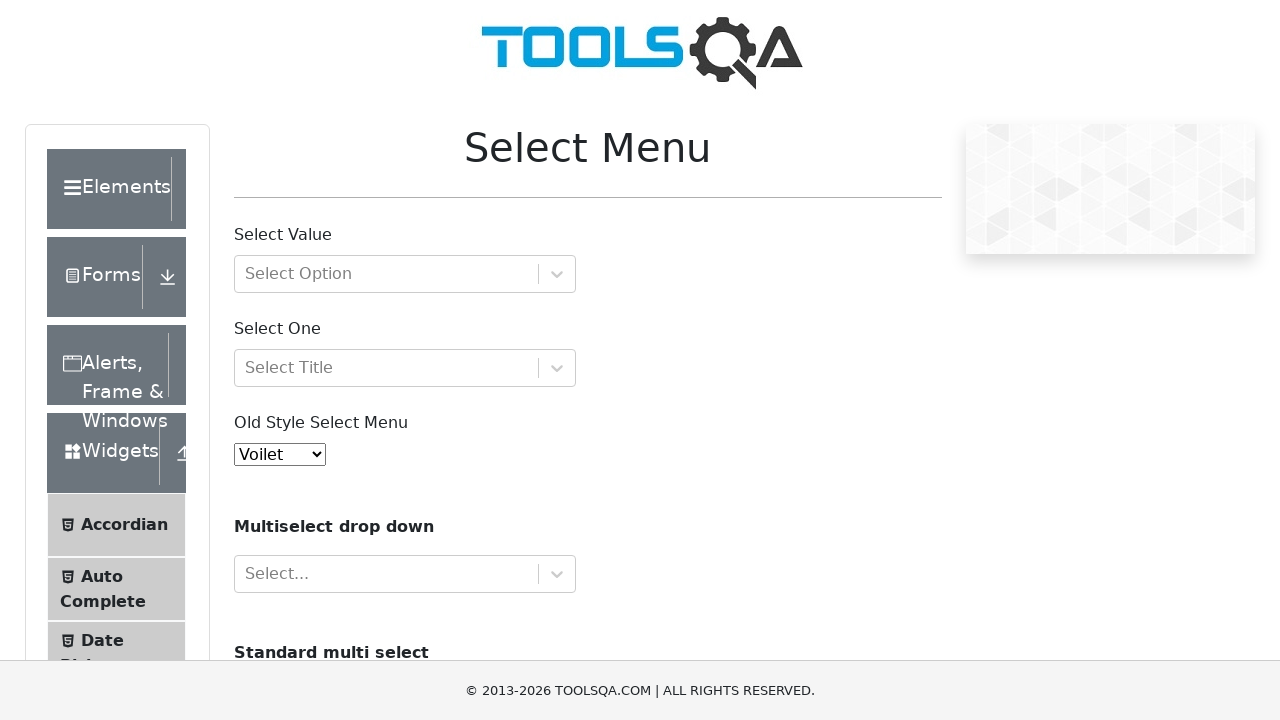

Printed option: 'Green'
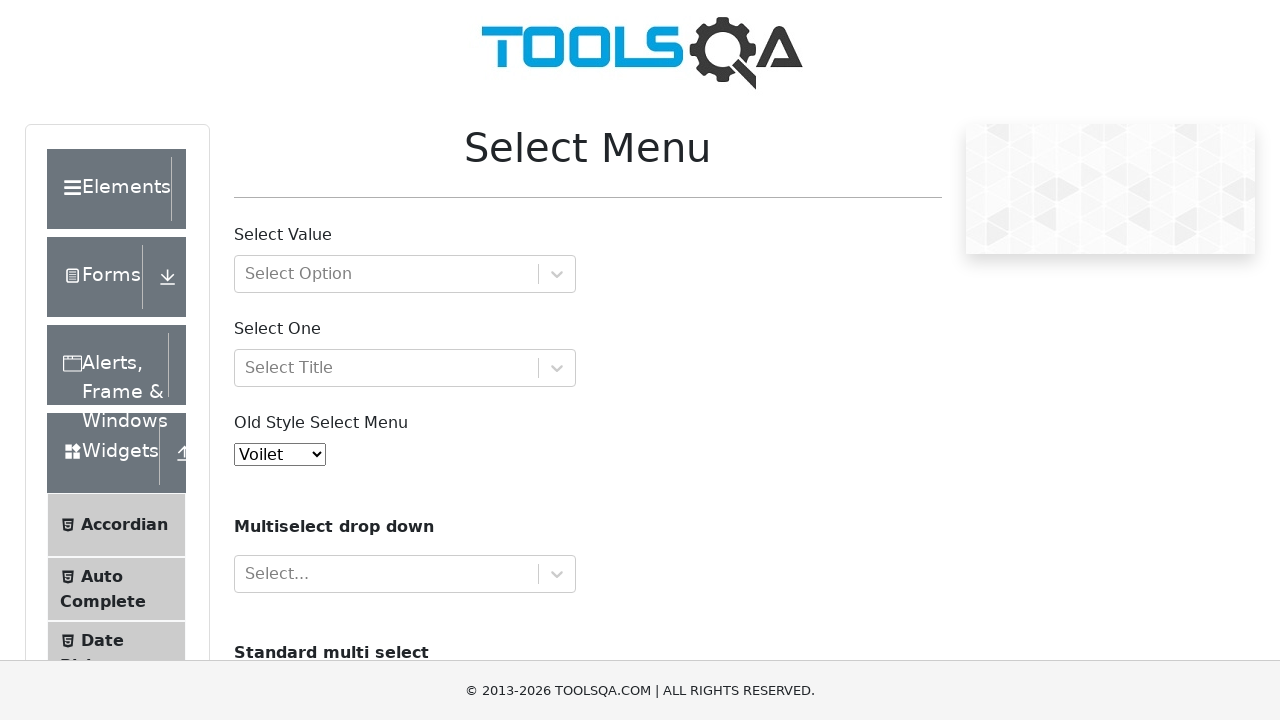

Printed option: 'Yellow'
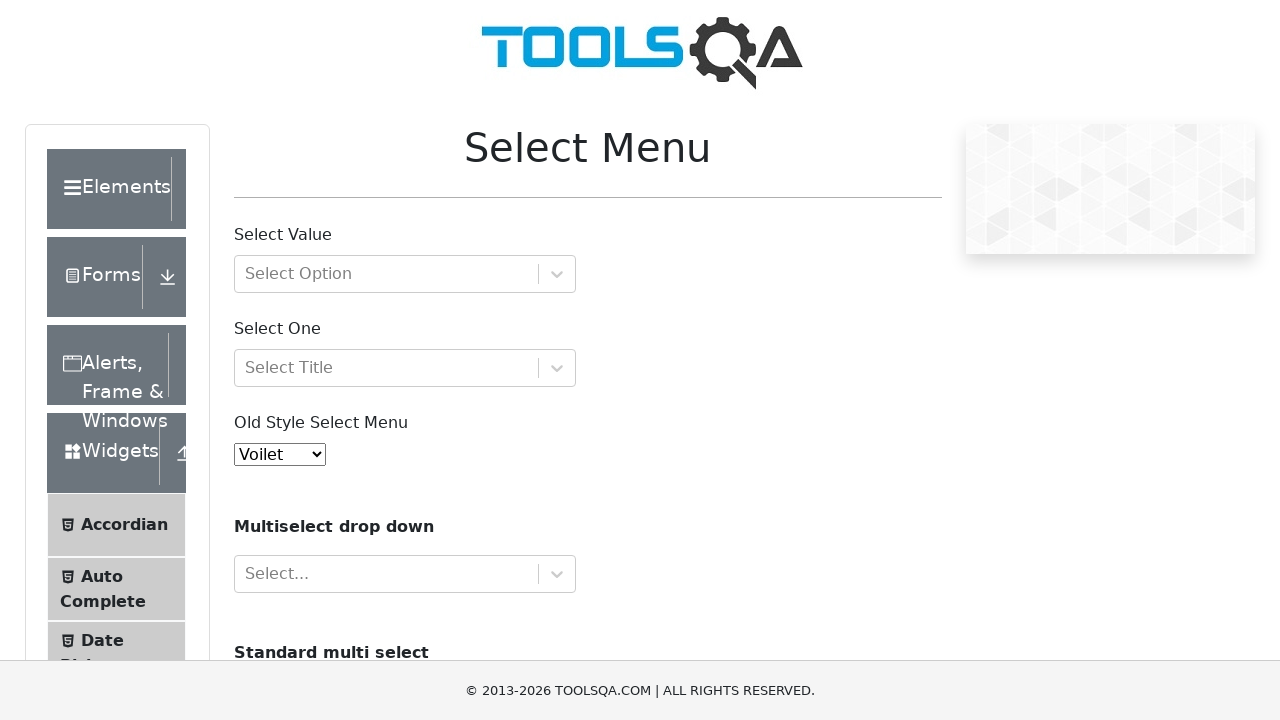

Printed option: 'Purple'
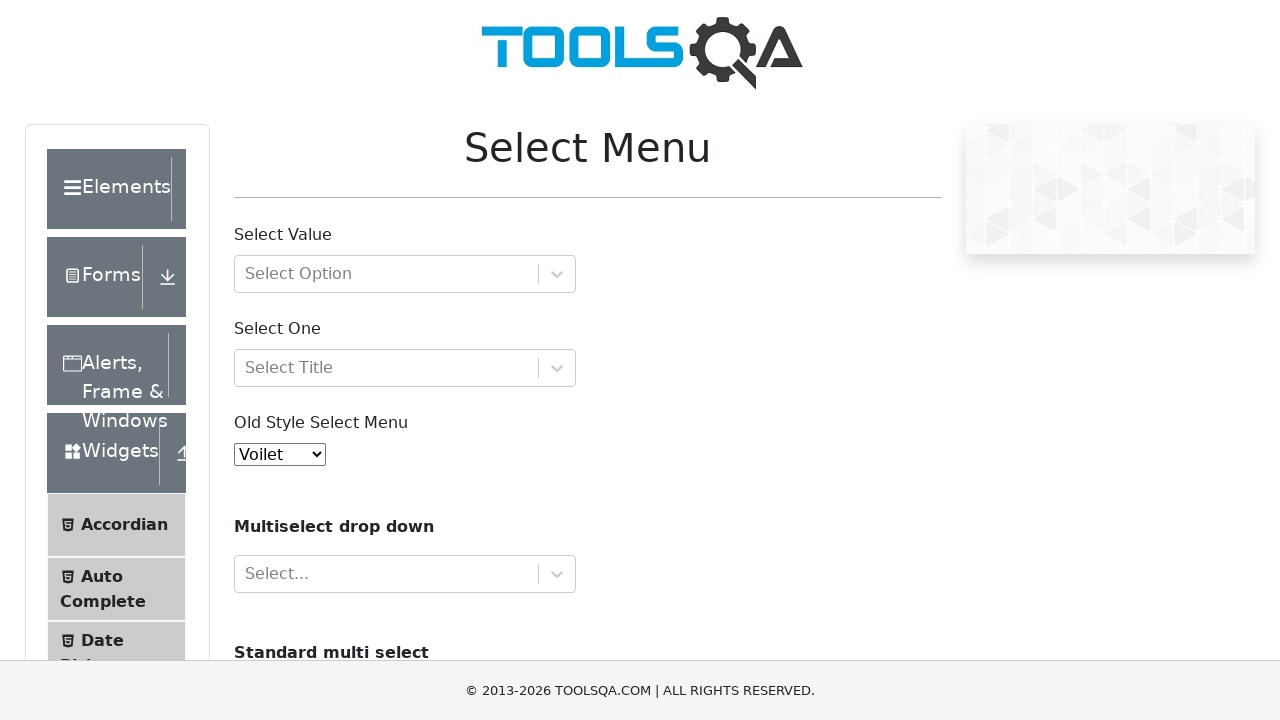

Printed option: 'Black'
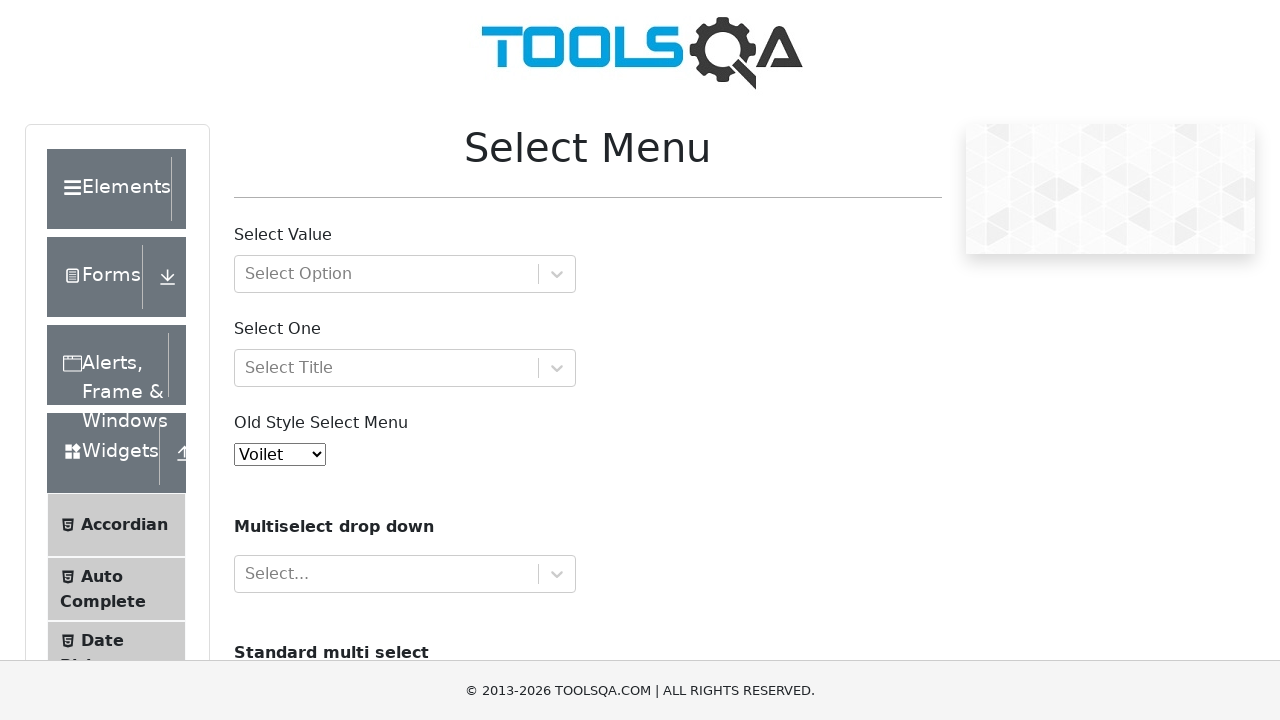

Printed option: 'White'
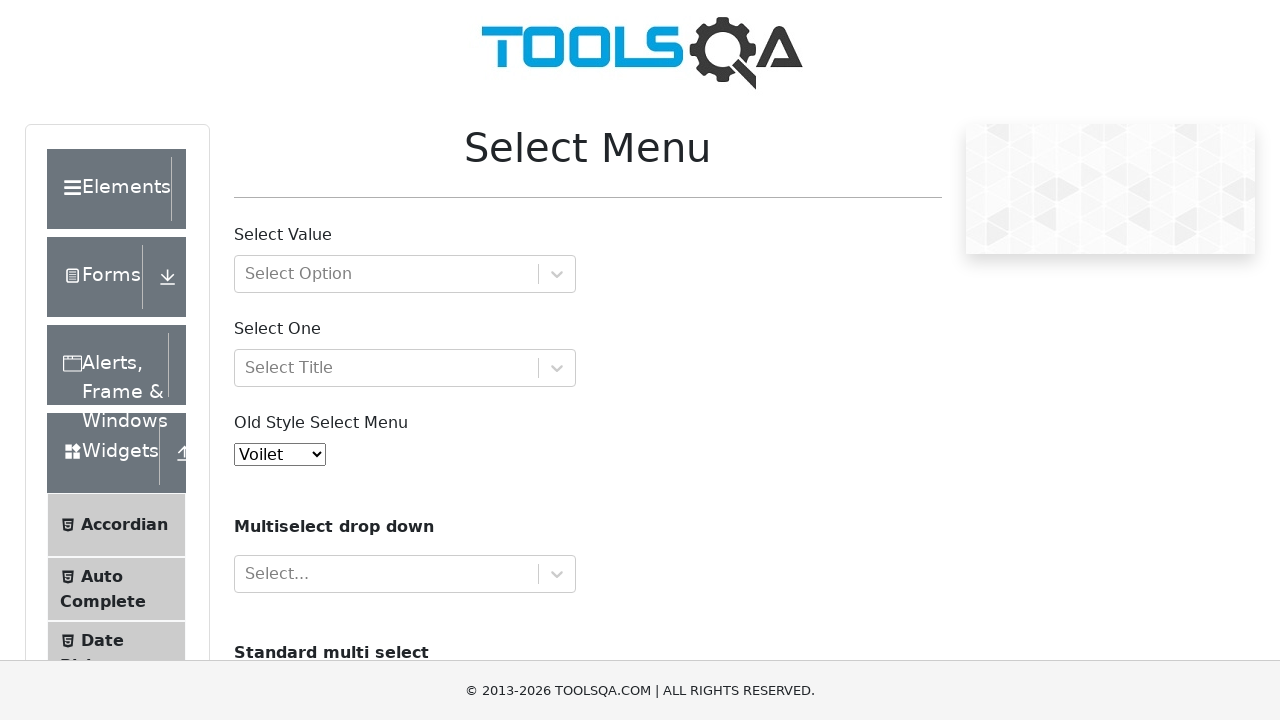

Printed option: 'Voilet'
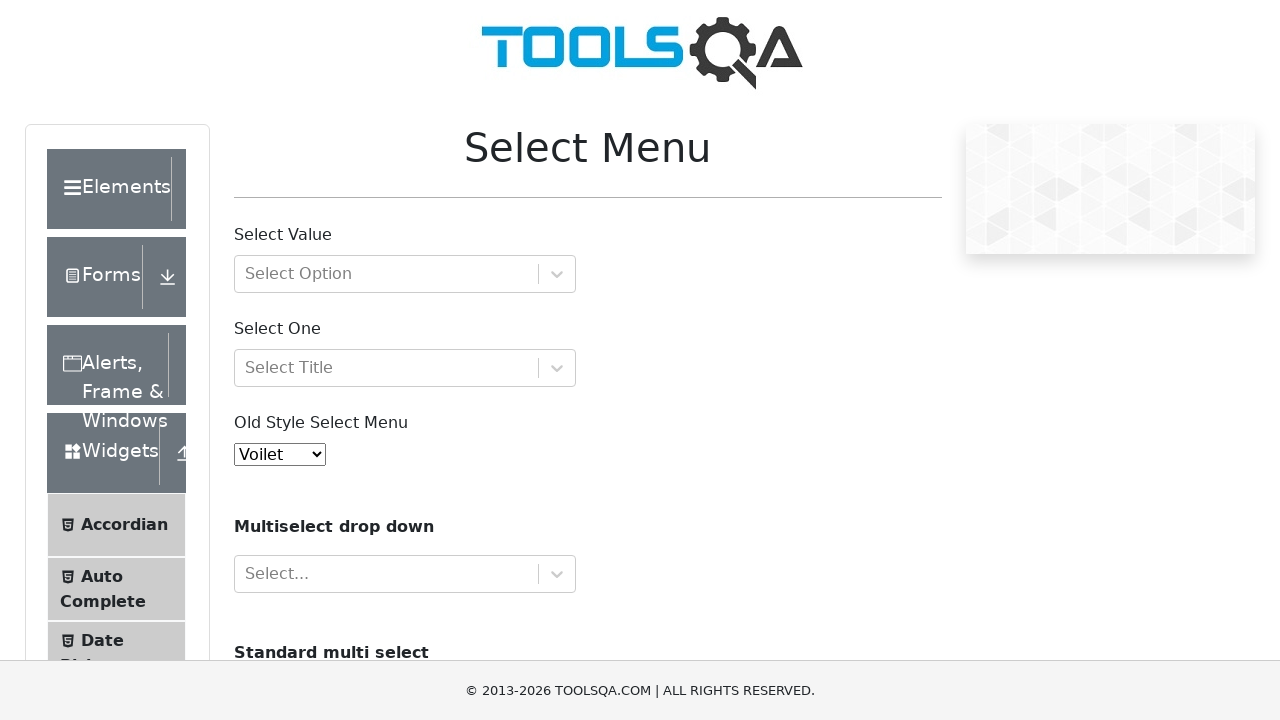

Printed option: 'Indigo'
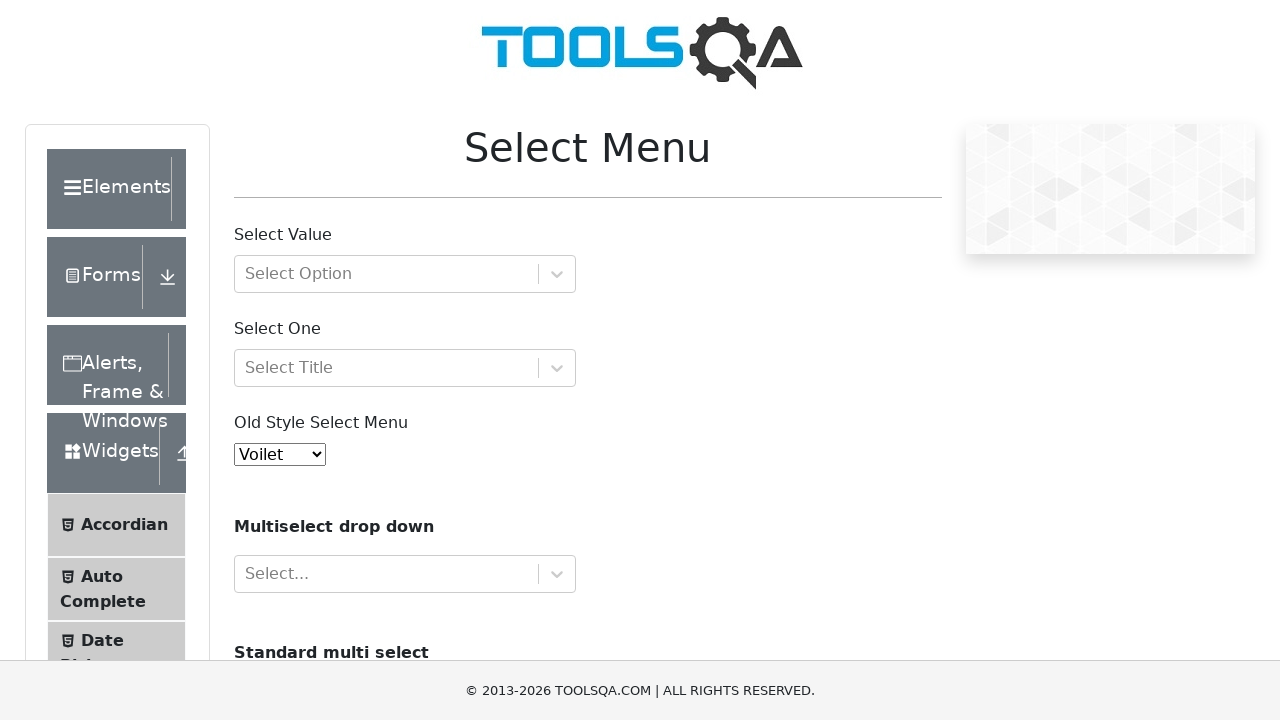

Printed option: 'Magenta'
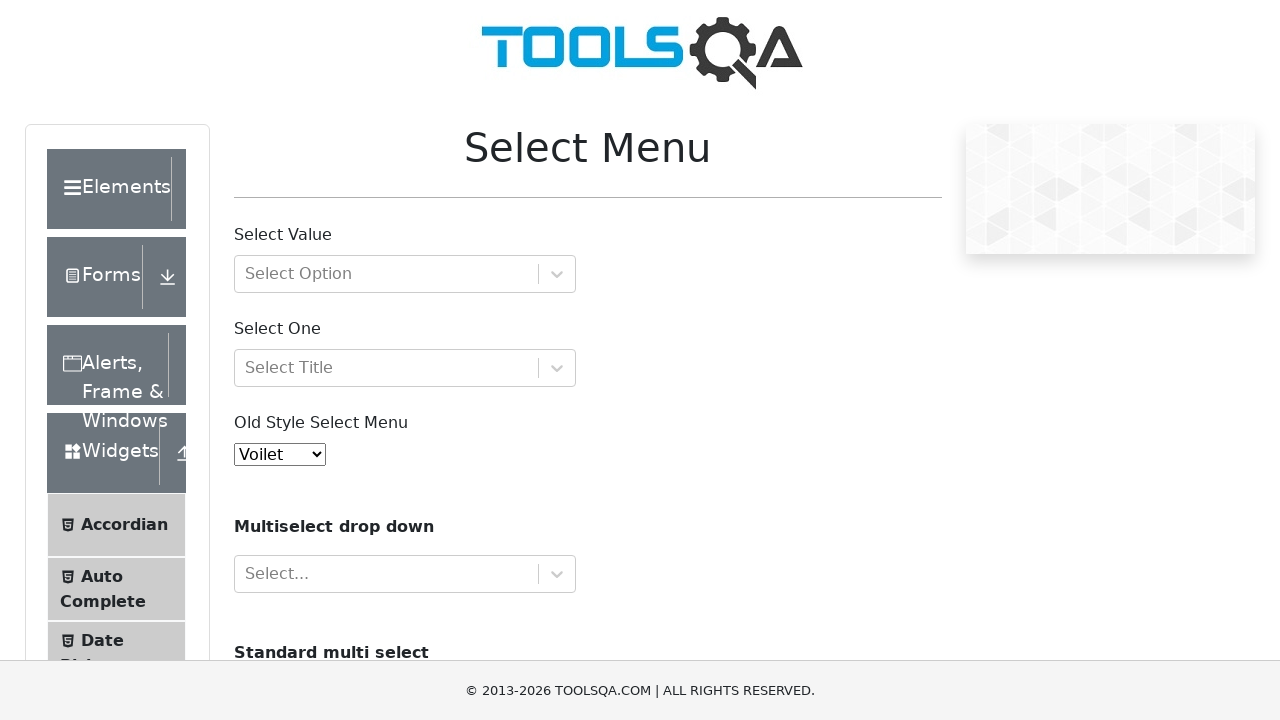

Printed option: 'Aqua'
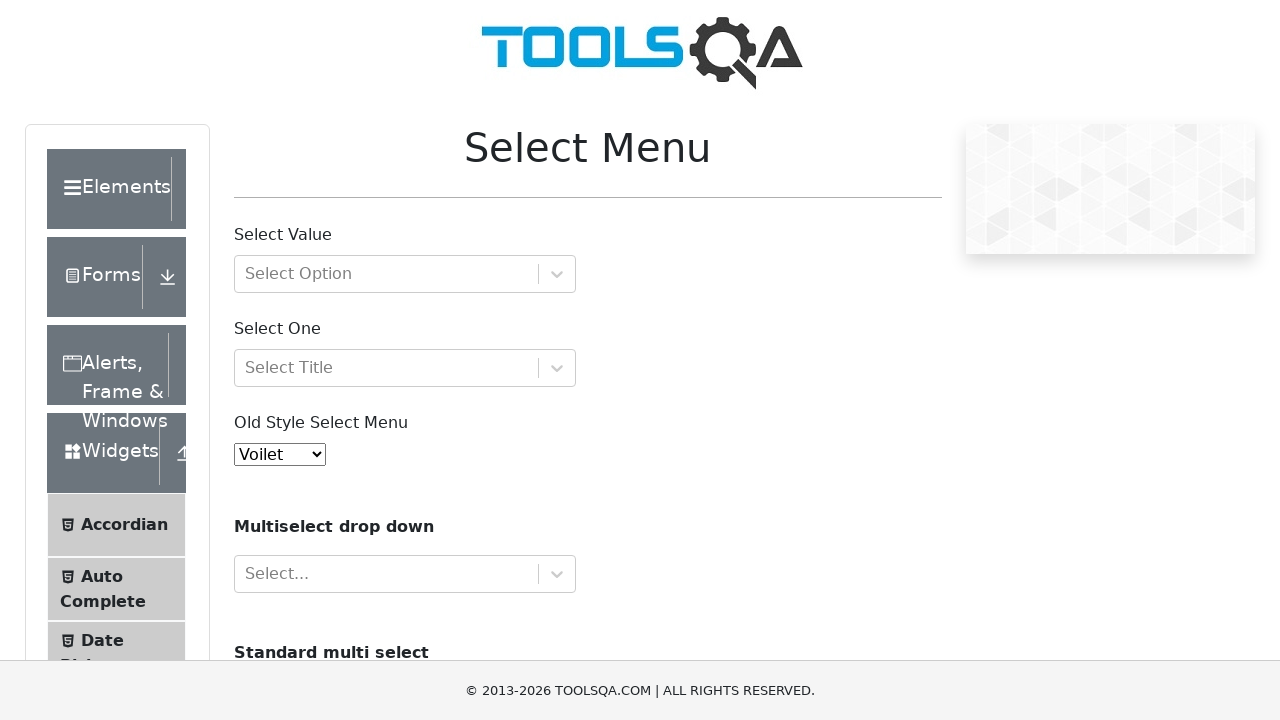

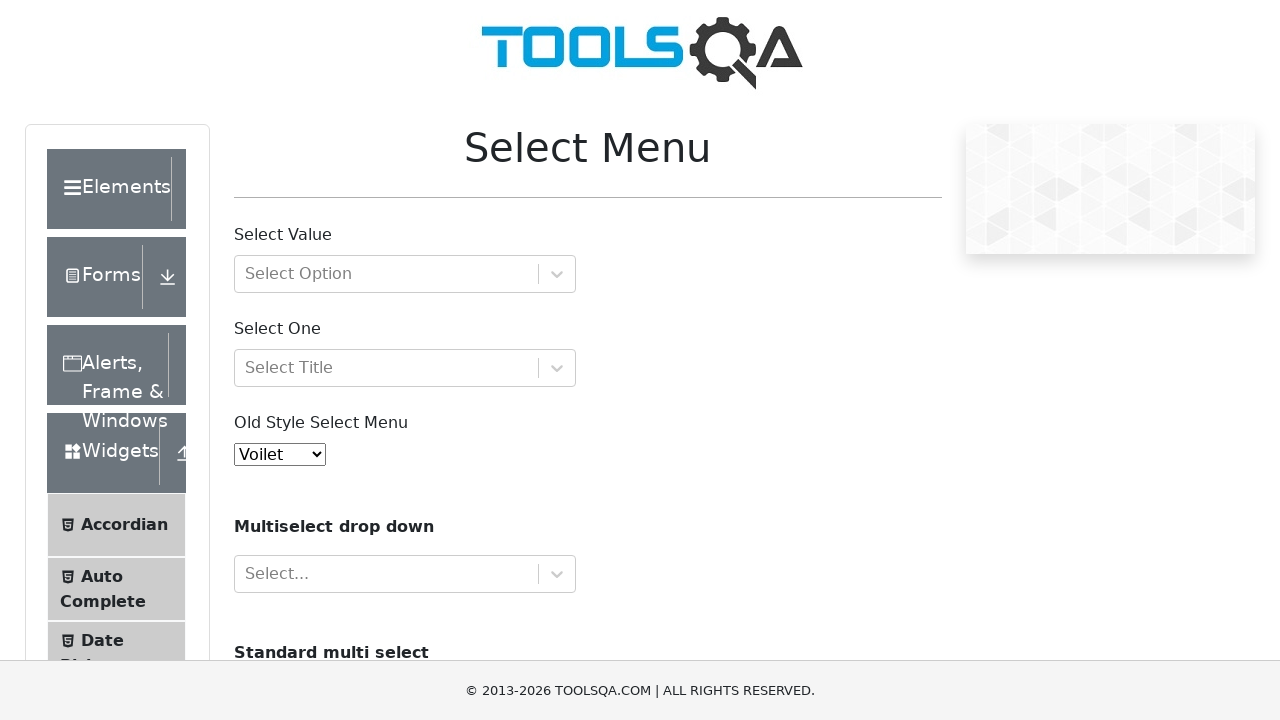